Tests the checkout flow by adding a product to cart, proceeding to checkout, and filling in billing information including name, email, phone, country, address, and city fields.

Starting URL: https://practice.automationtesting.in/

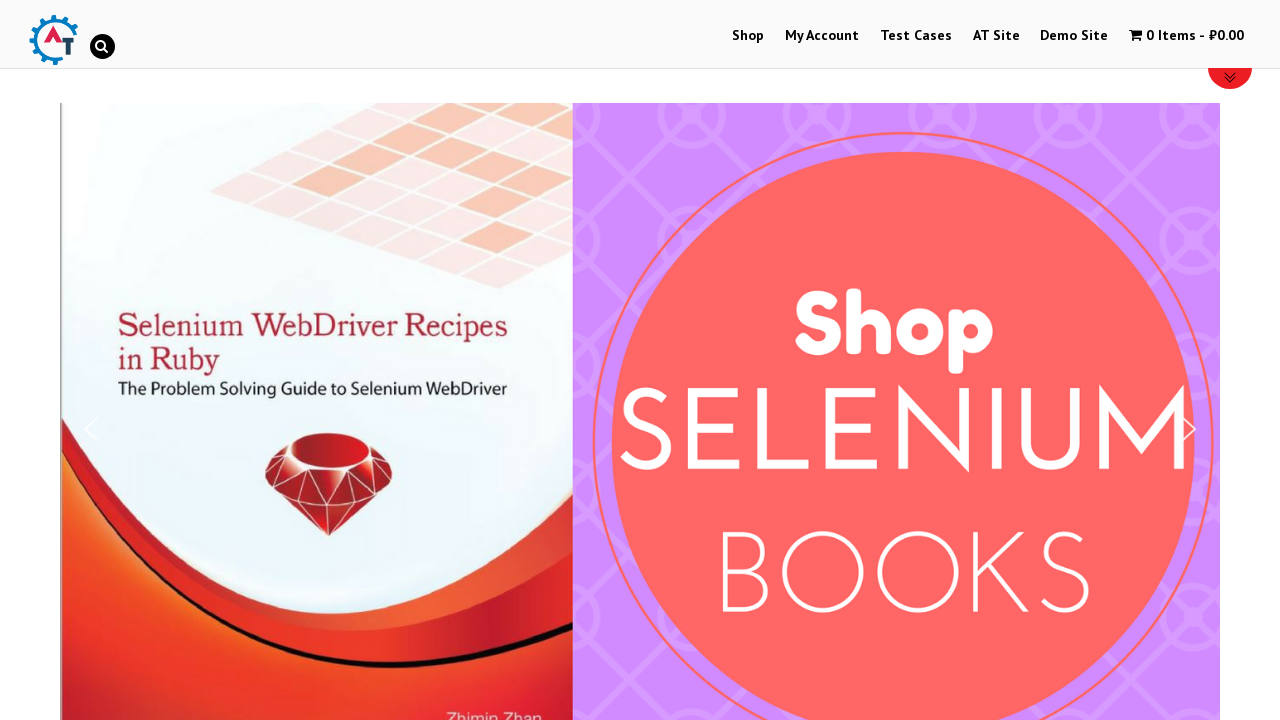

Clicked on Shop menu item at (748, 36) on #menu-item-40
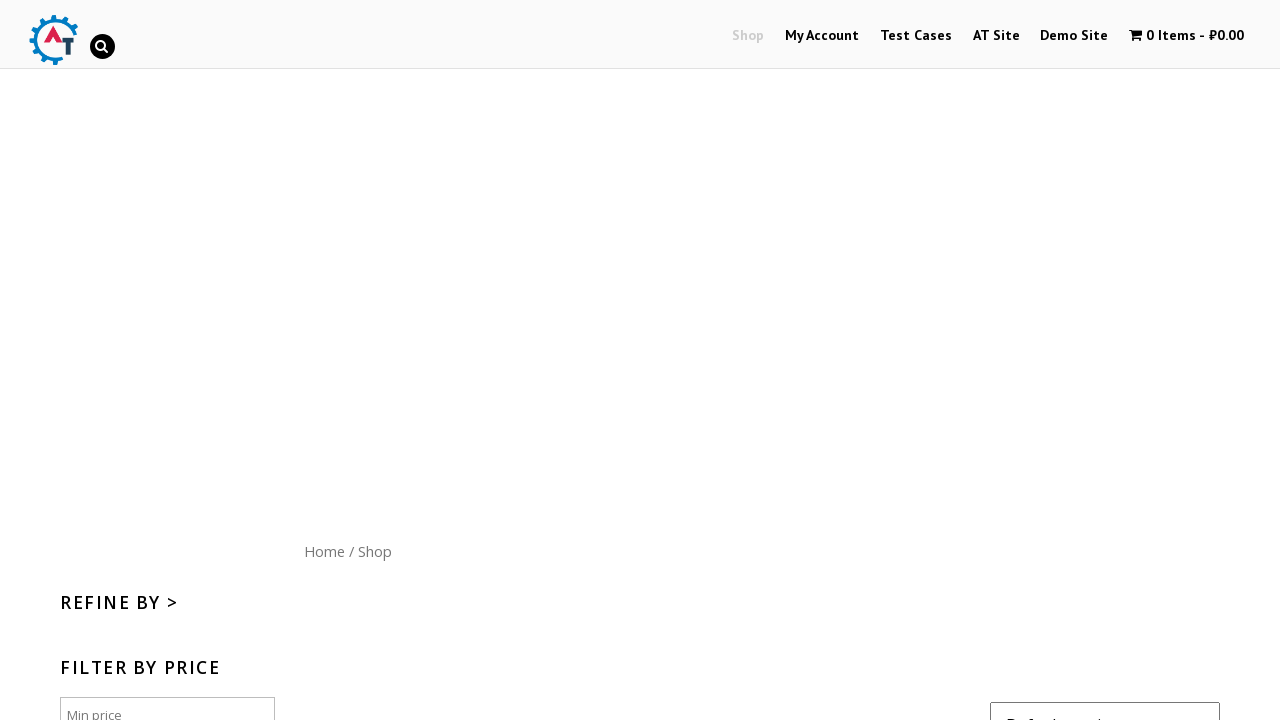

Scrolled down 300px to see products
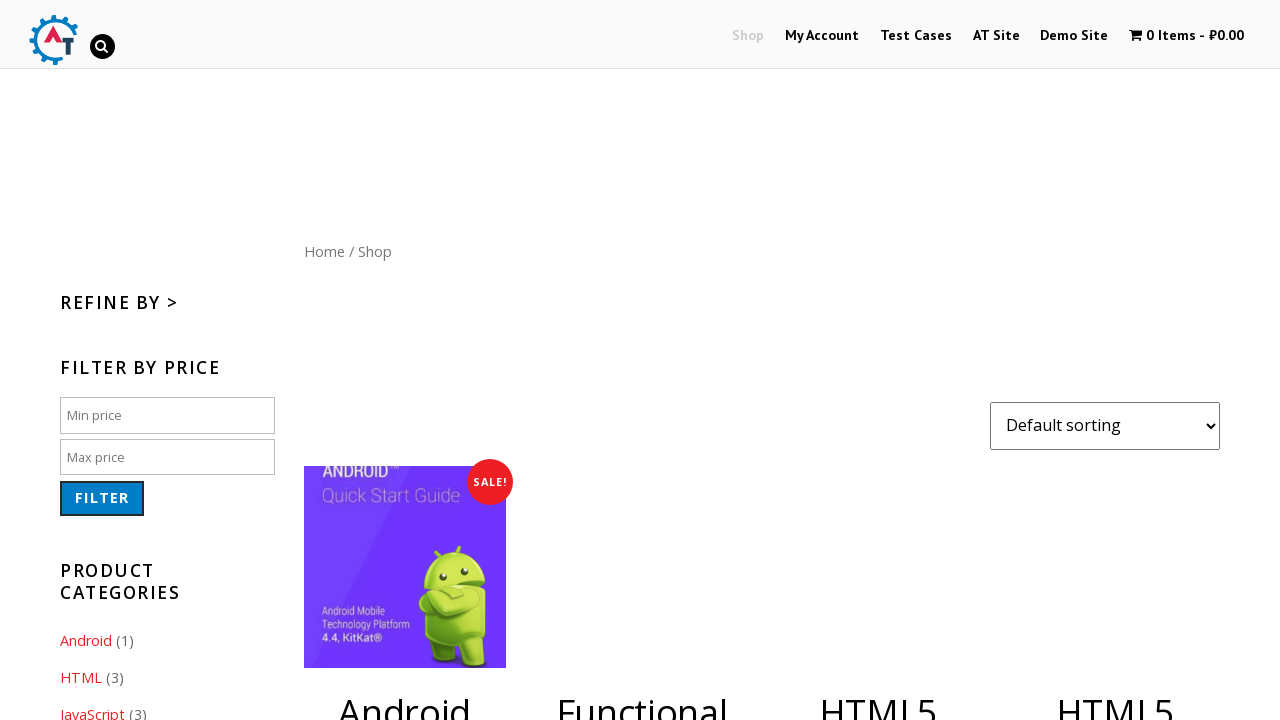

Clicked add to cart button for product ID 182 at (1115, 520) on a[data-product_id='182']
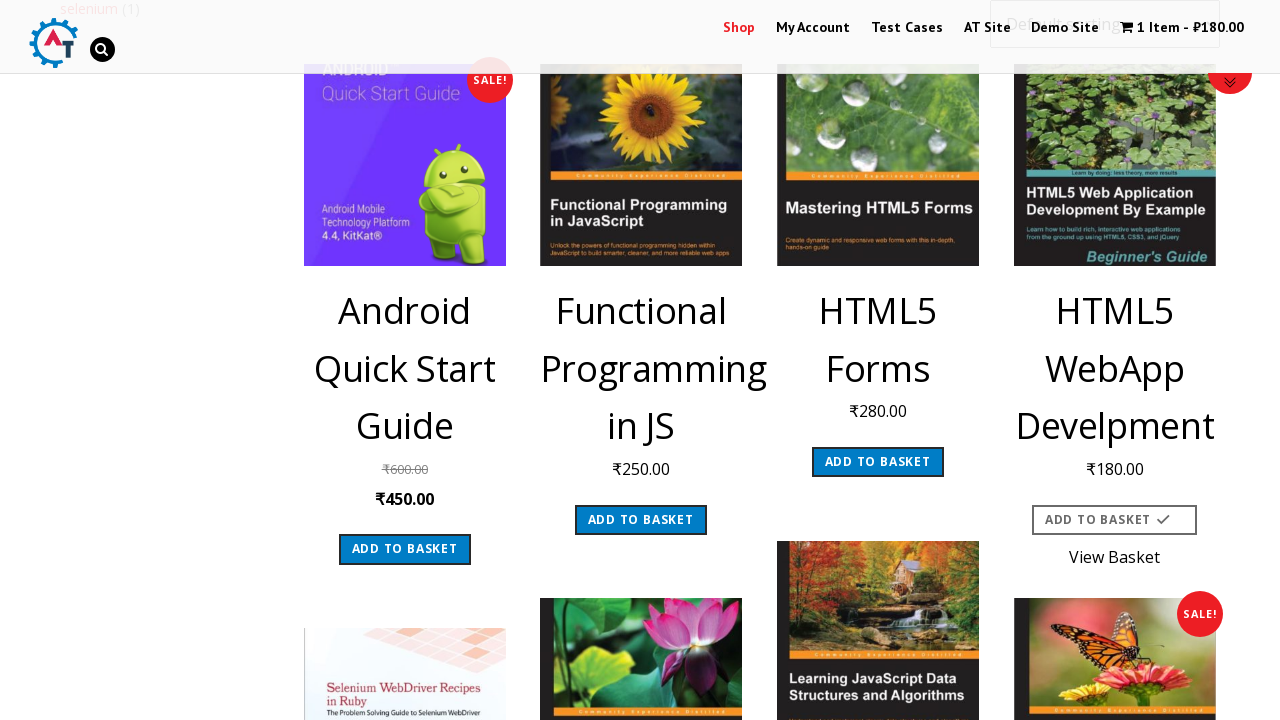

Waited 2 seconds for product to be added to cart
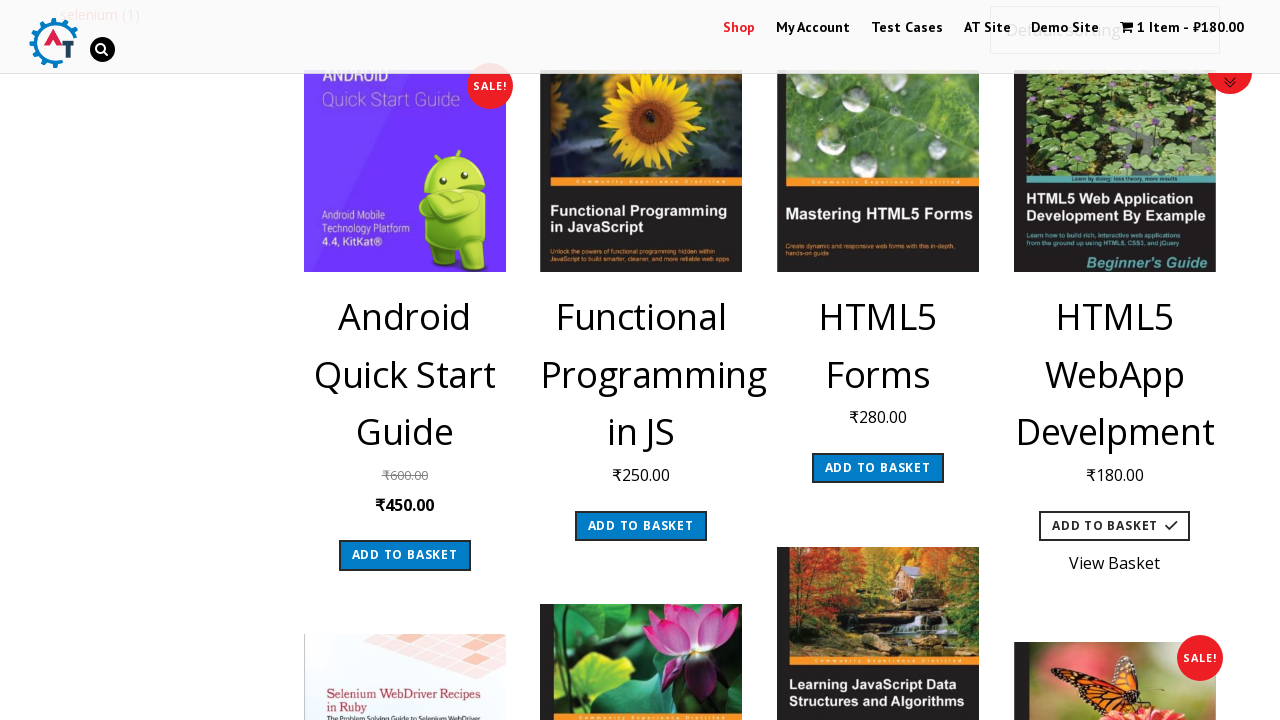

Clicked on cart menu item at (1182, 28) on a.wpmenucart-contents
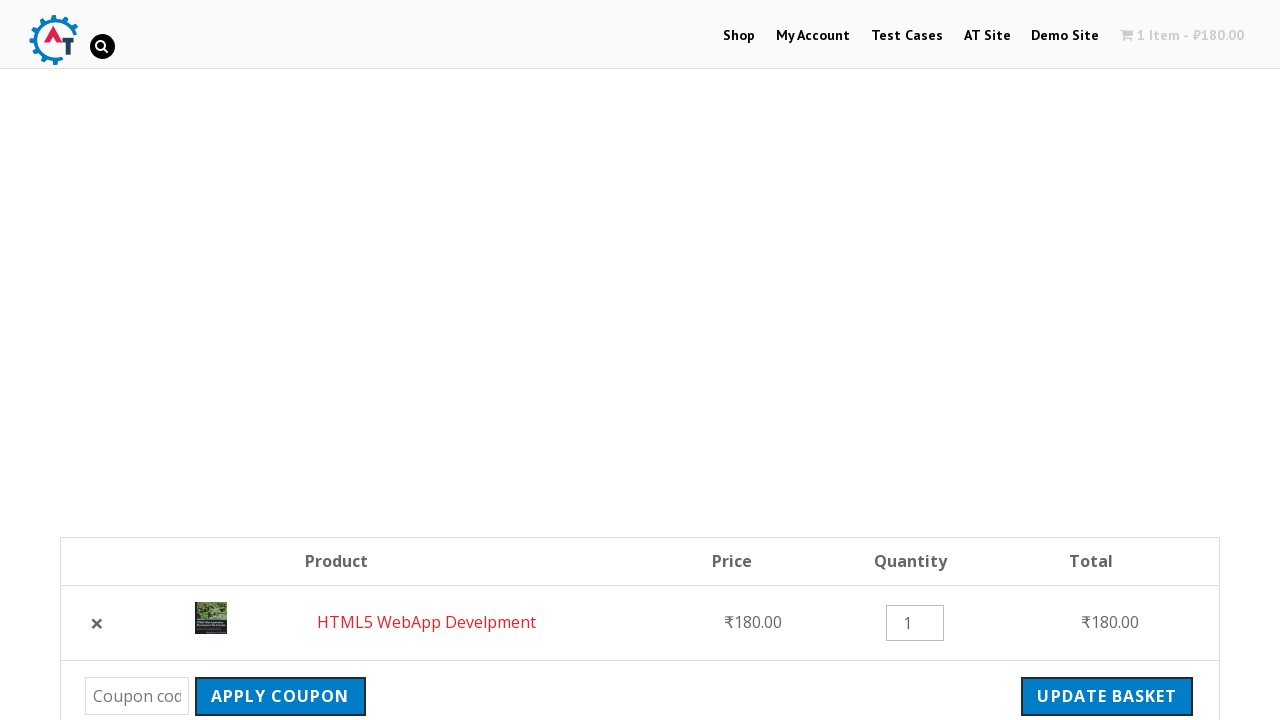

Waited 2 seconds for cart page to load
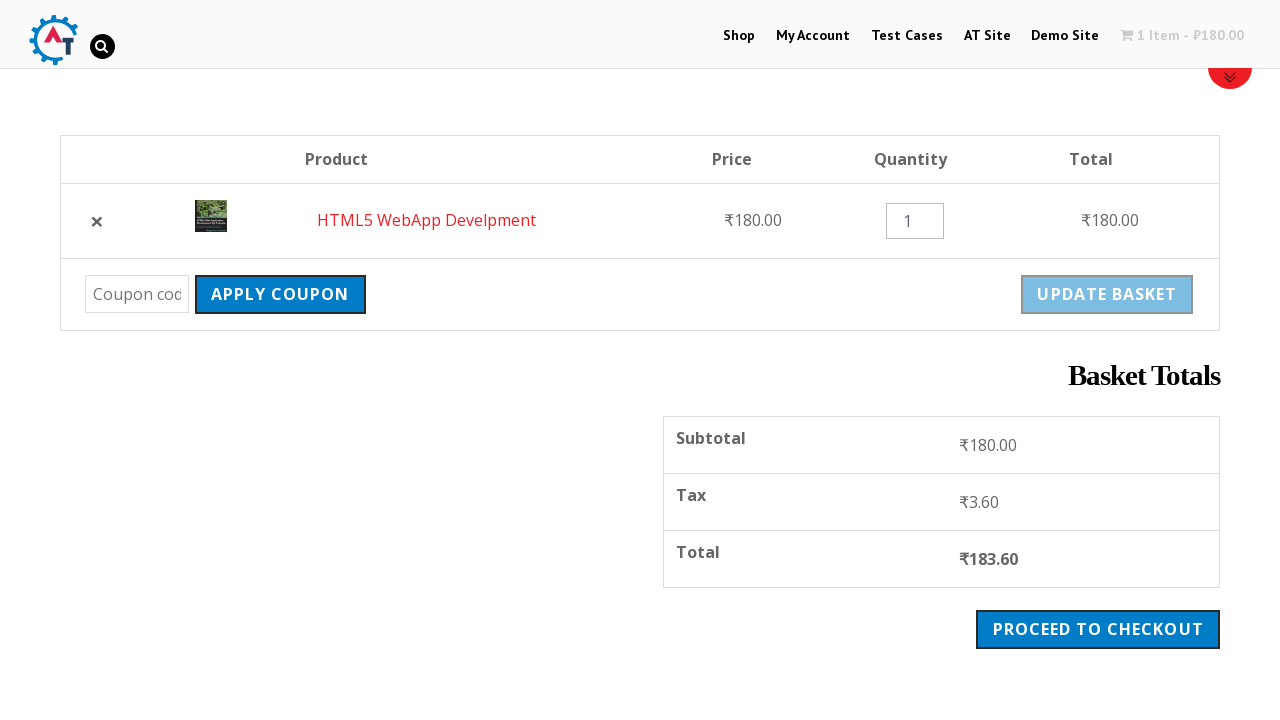

Clicked checkout button at (1098, 629) on .checkout-button.button.alt.wc-forward
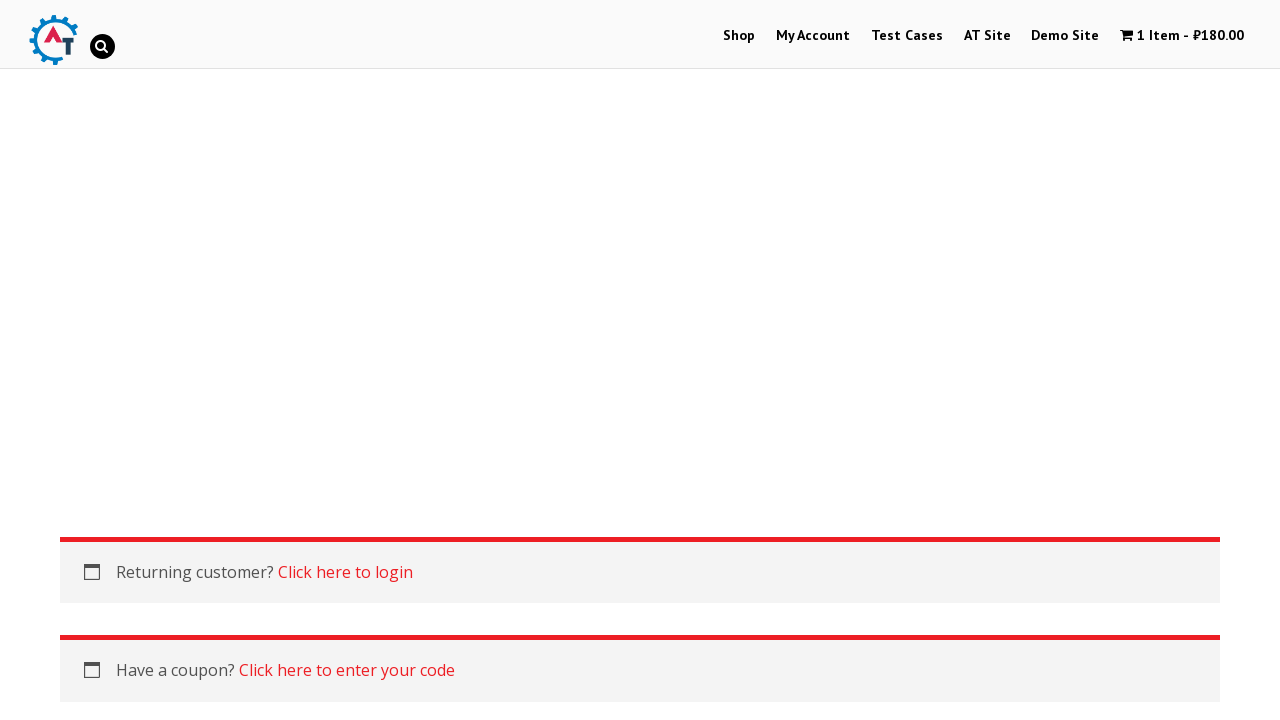

Waited 2 seconds for checkout page to load
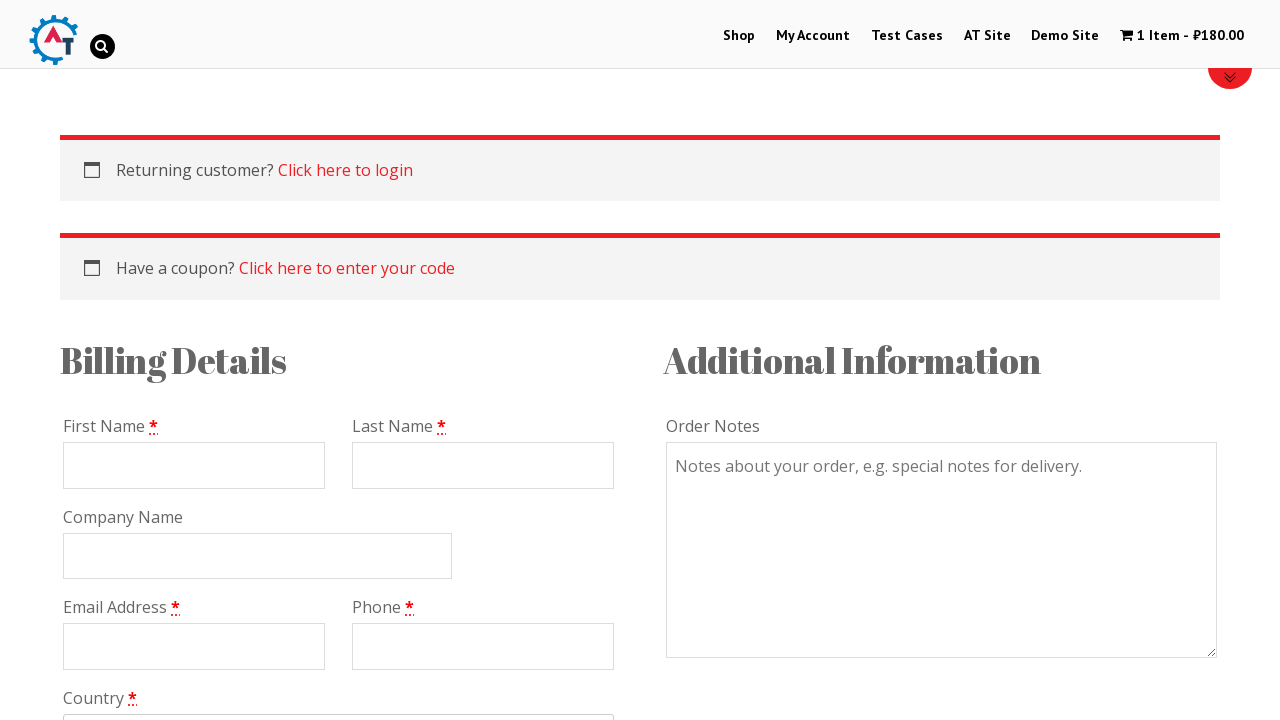

Filled billing first name field with 'Michael' on #billing_first_name
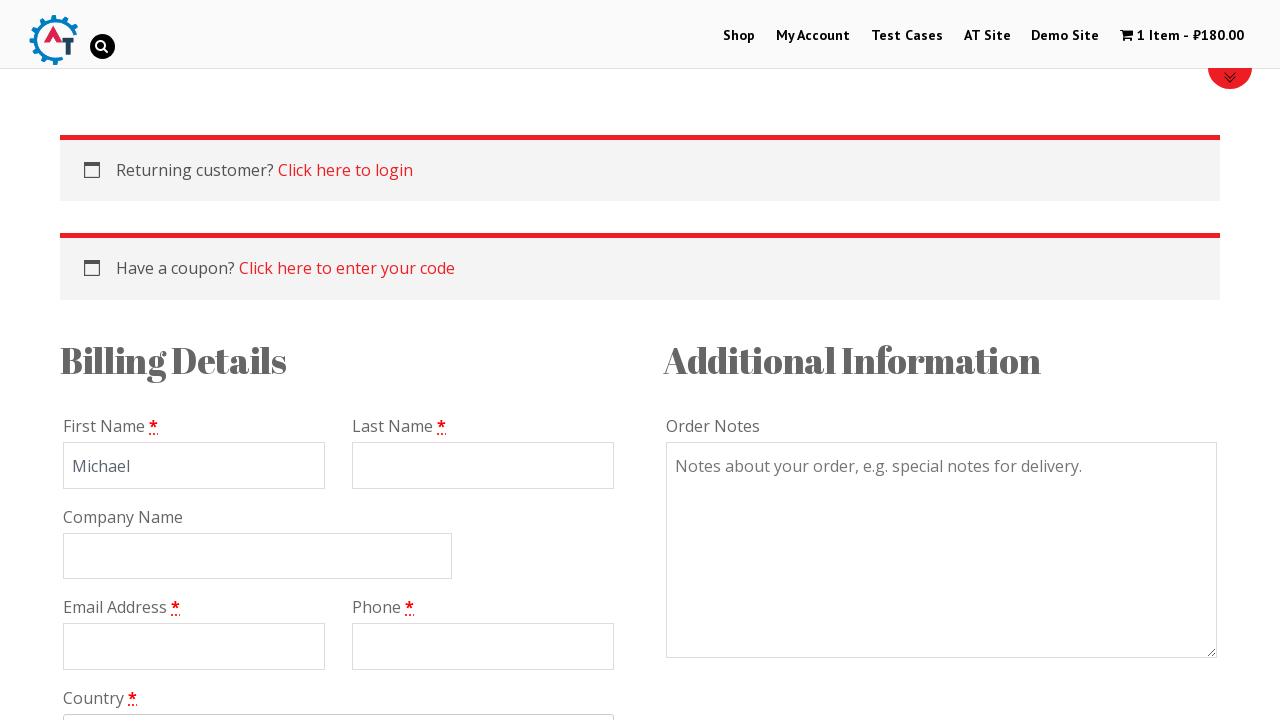

Filled billing last name field with 'Thompson' on #billing_last_name
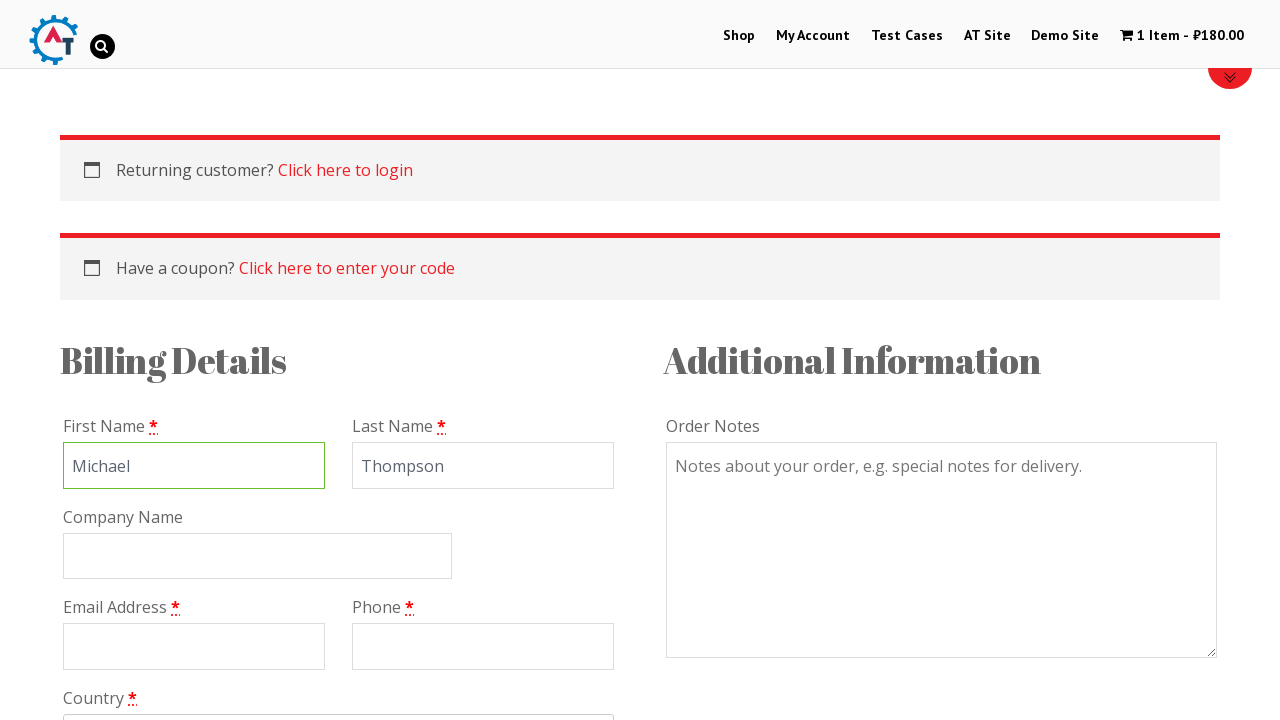

Filled billing email field with 'michael.thompson@example.com' on #billing_email
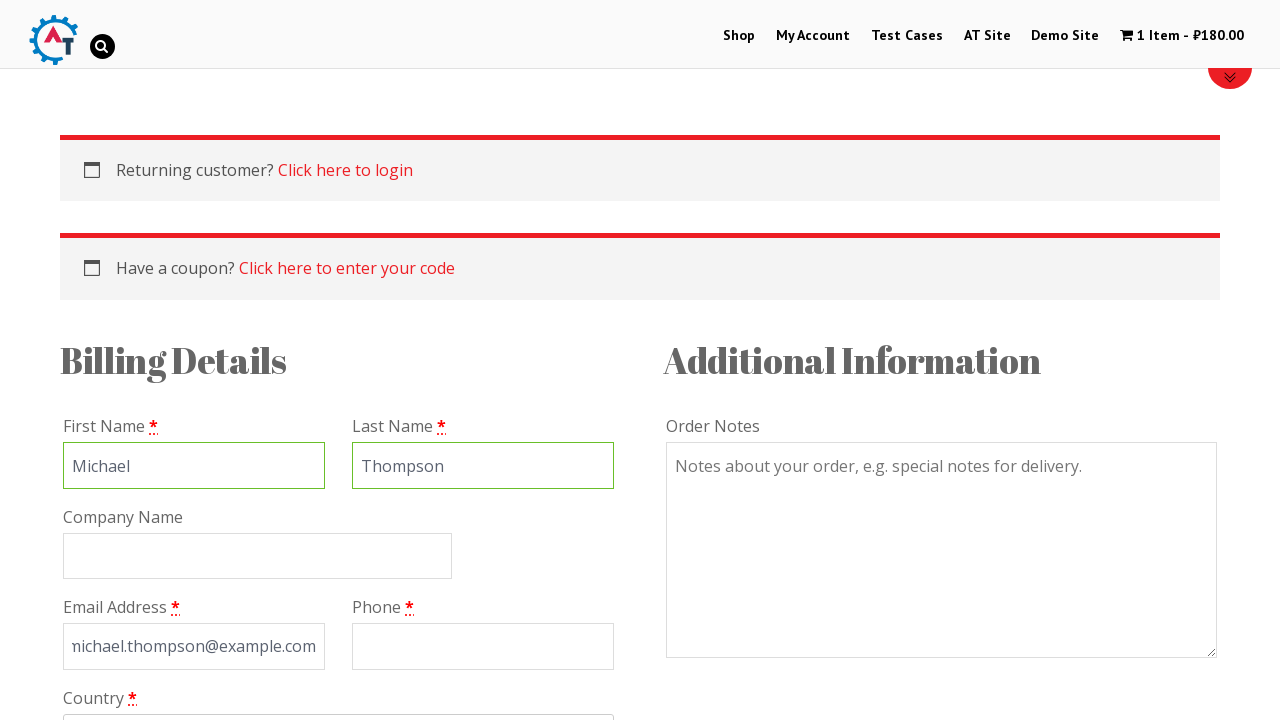

Filled billing phone field with '5551234567' on #billing_phone
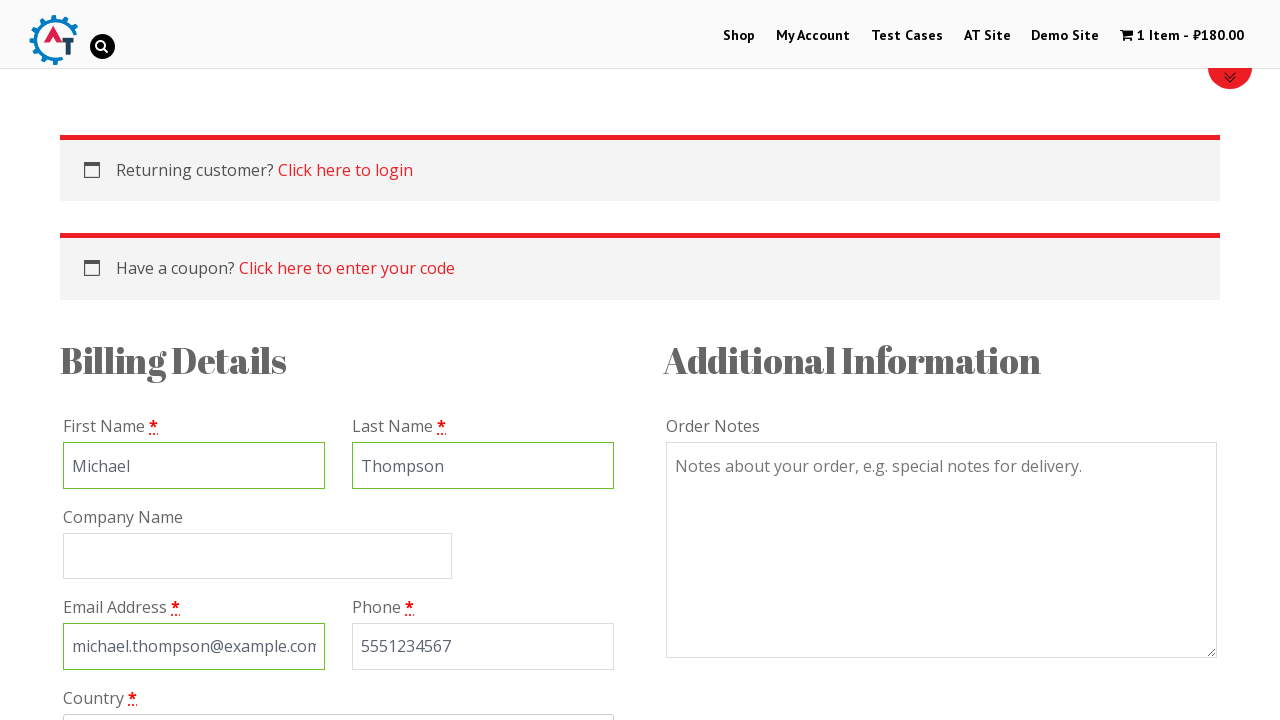

Clicked on country dropdown at (338, 703) on #s2id_billing_country
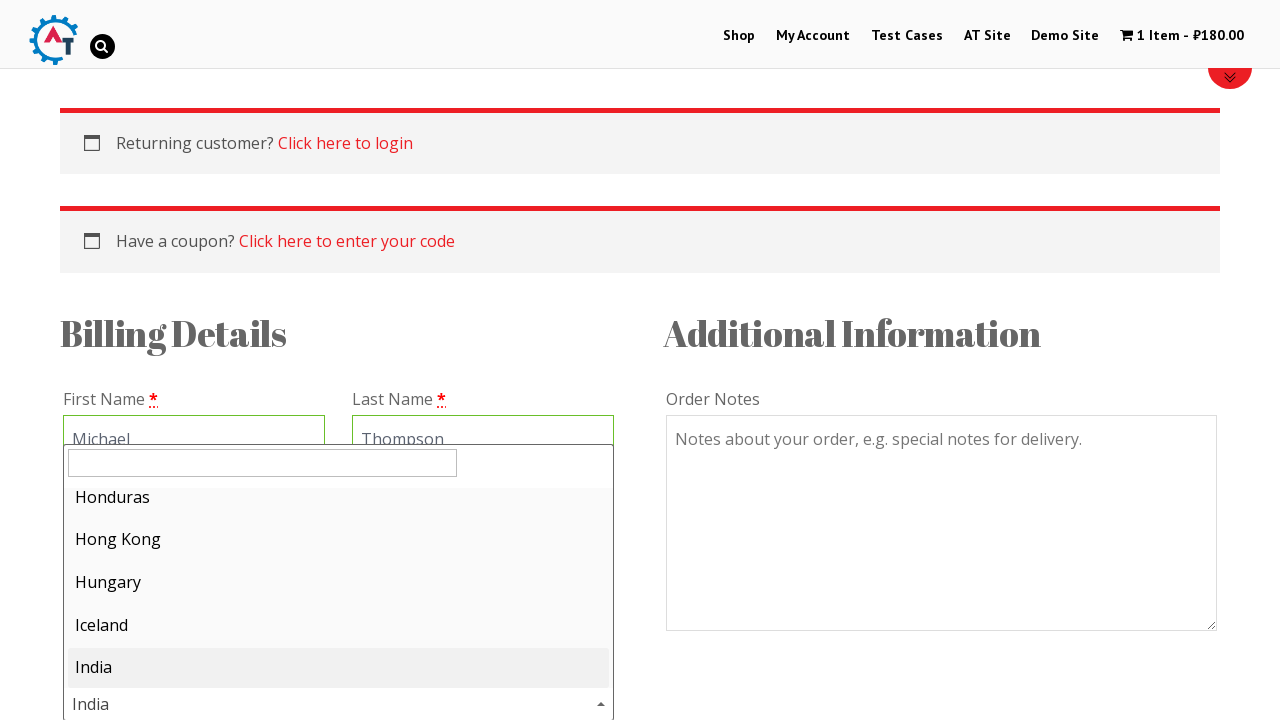

Waited 1 second for dropdown to open
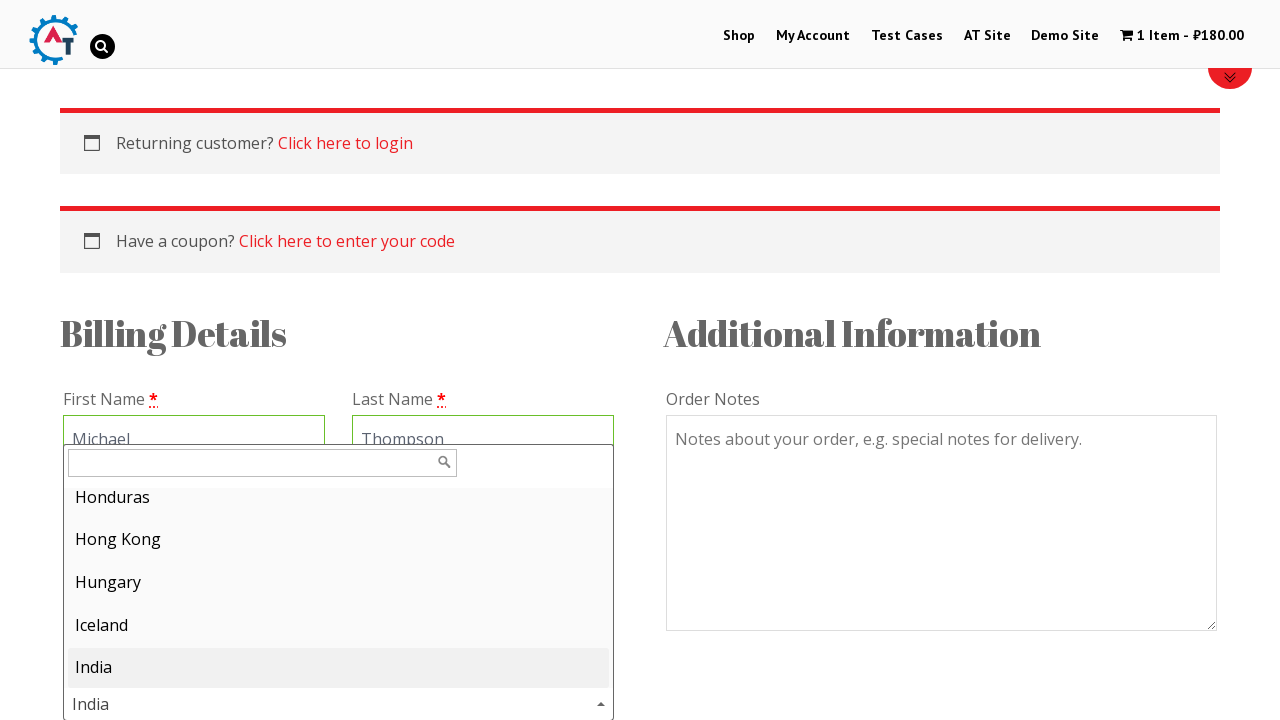

Typed 'India' in country search field on #s2id_autogen1_search
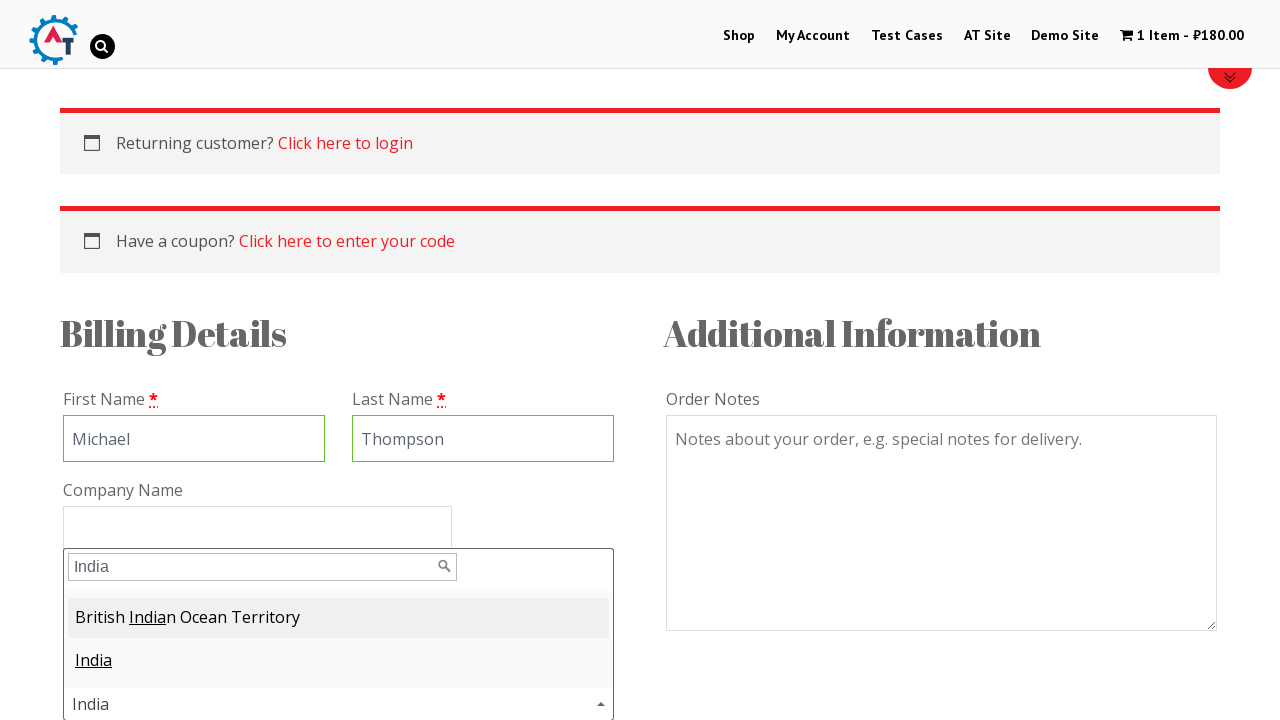

Waited 1 second for country dropdown options to appear
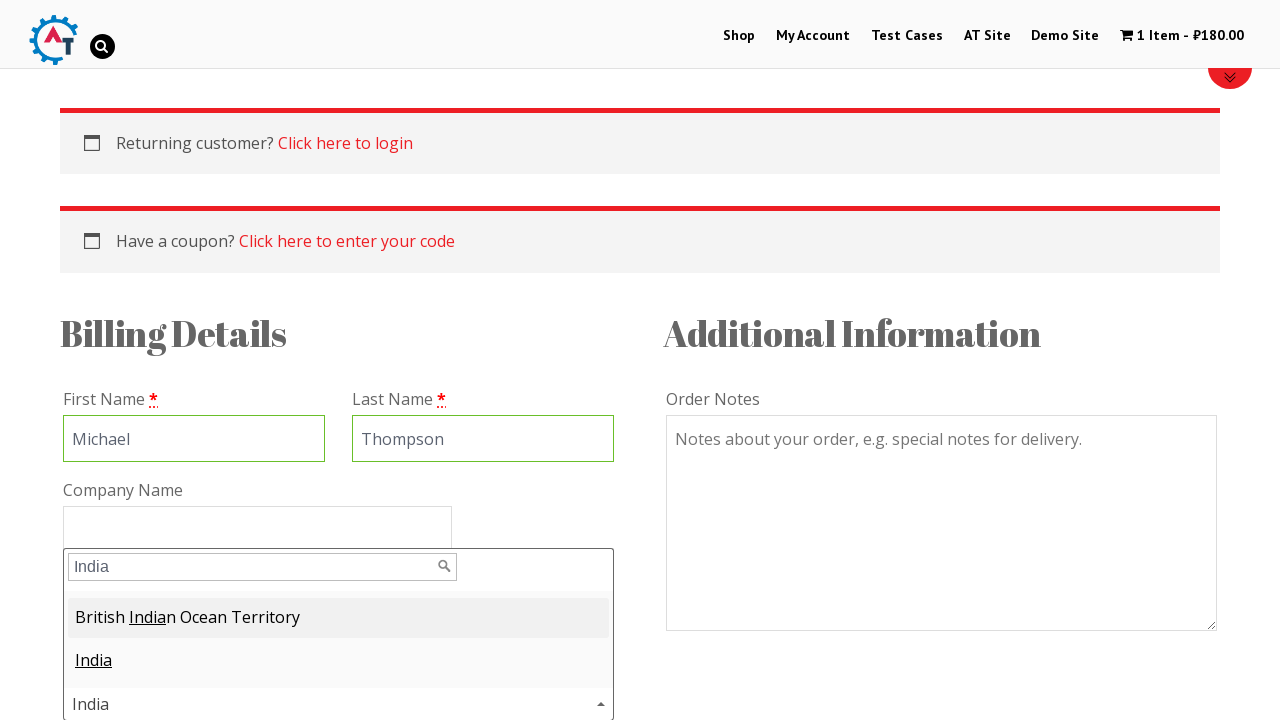

Filled billing address field with '123 Main Street' on #billing_address_1
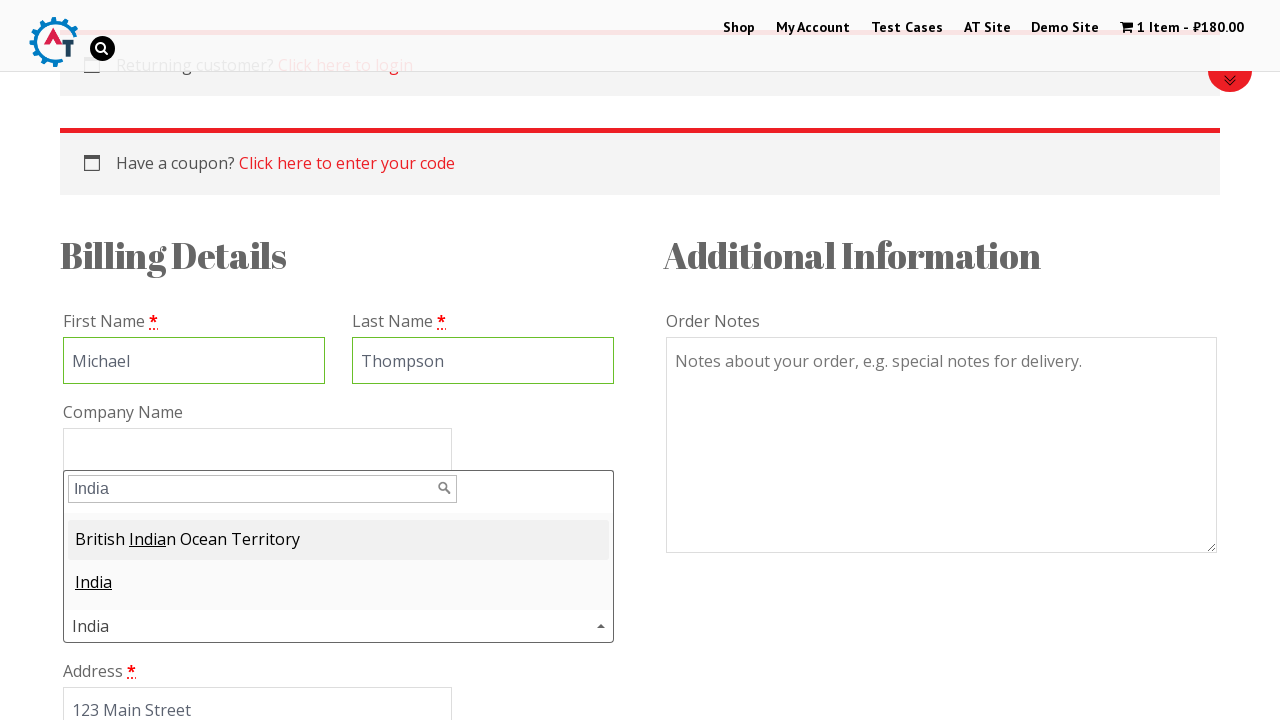

Filled billing city field with 'Mumbai' on #billing_city
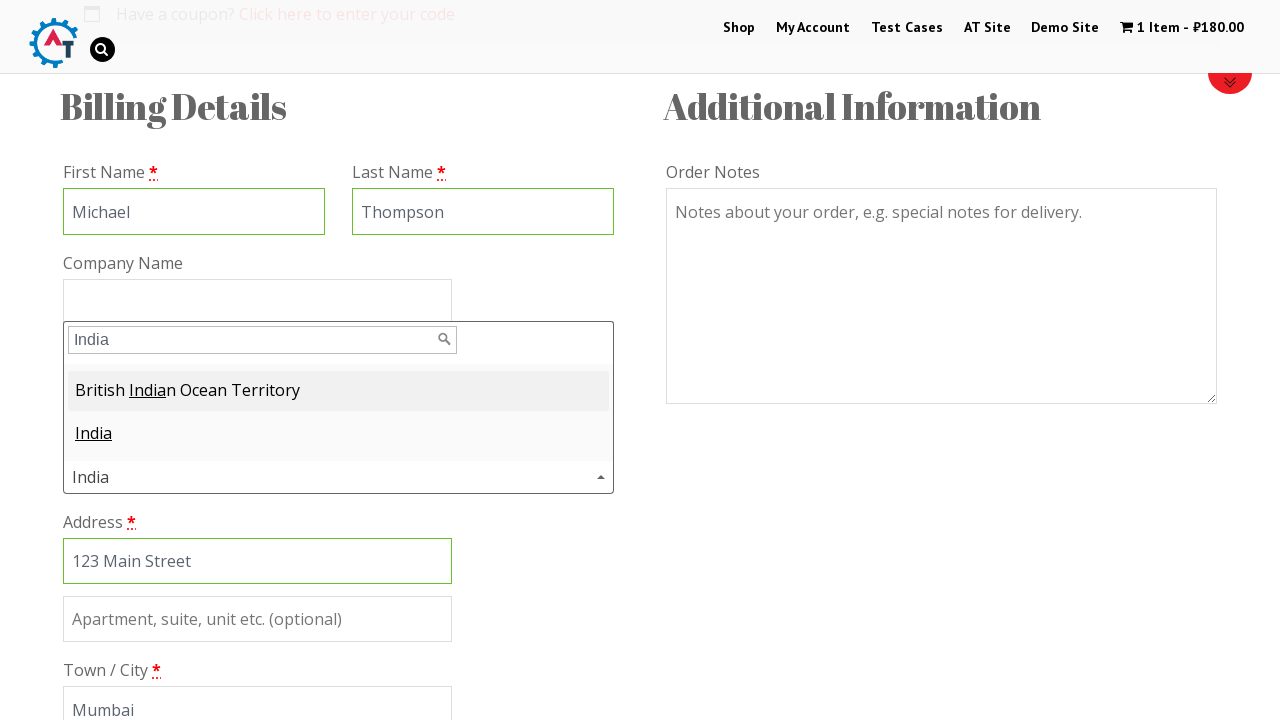

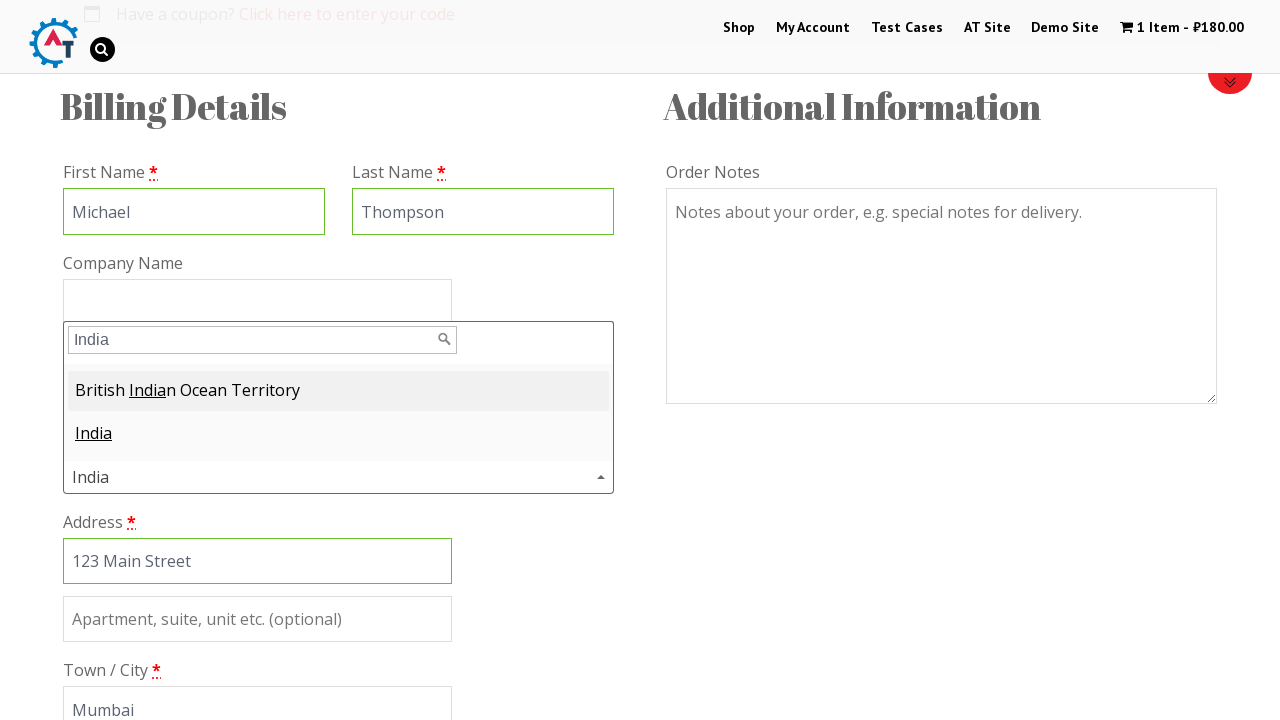